Tests user-facing locators by navigating to Form Authentication page and interacting with the Login button and Username label

Starting URL: https://the-internet.herokuapp.com/

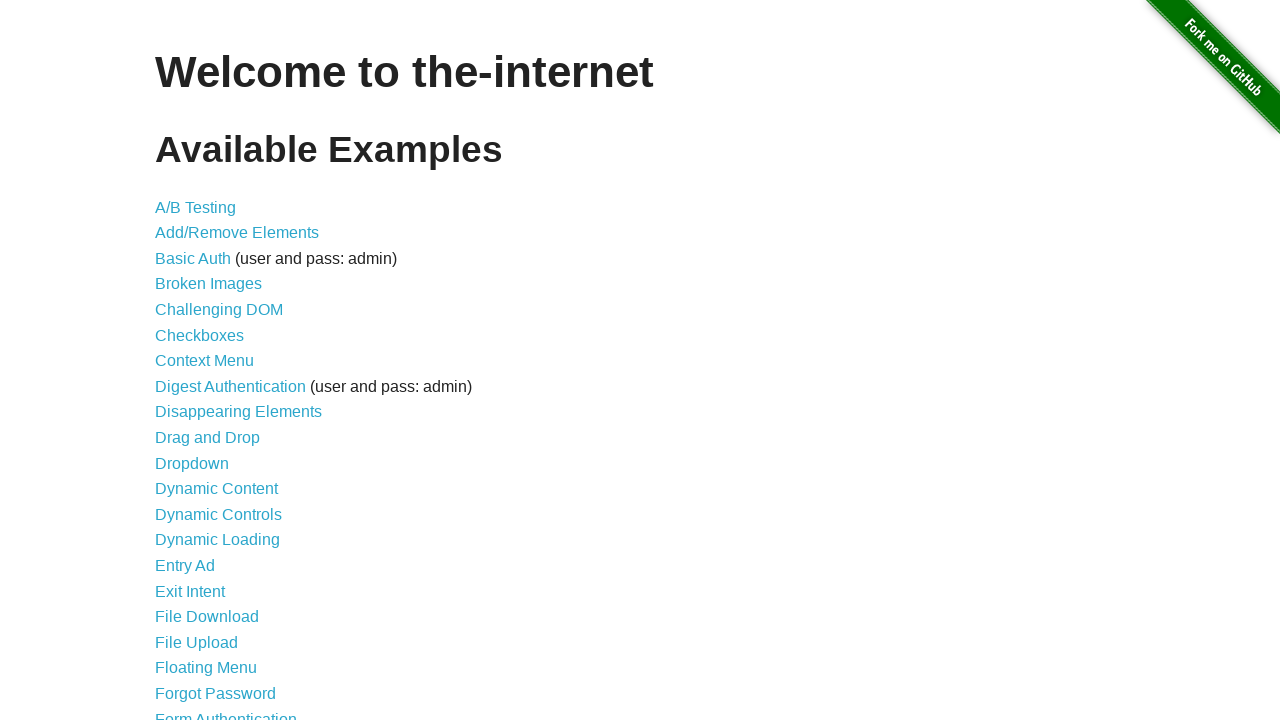

Clicked Form Authentication link at (226, 712) on internal:text="Form Authentication"i
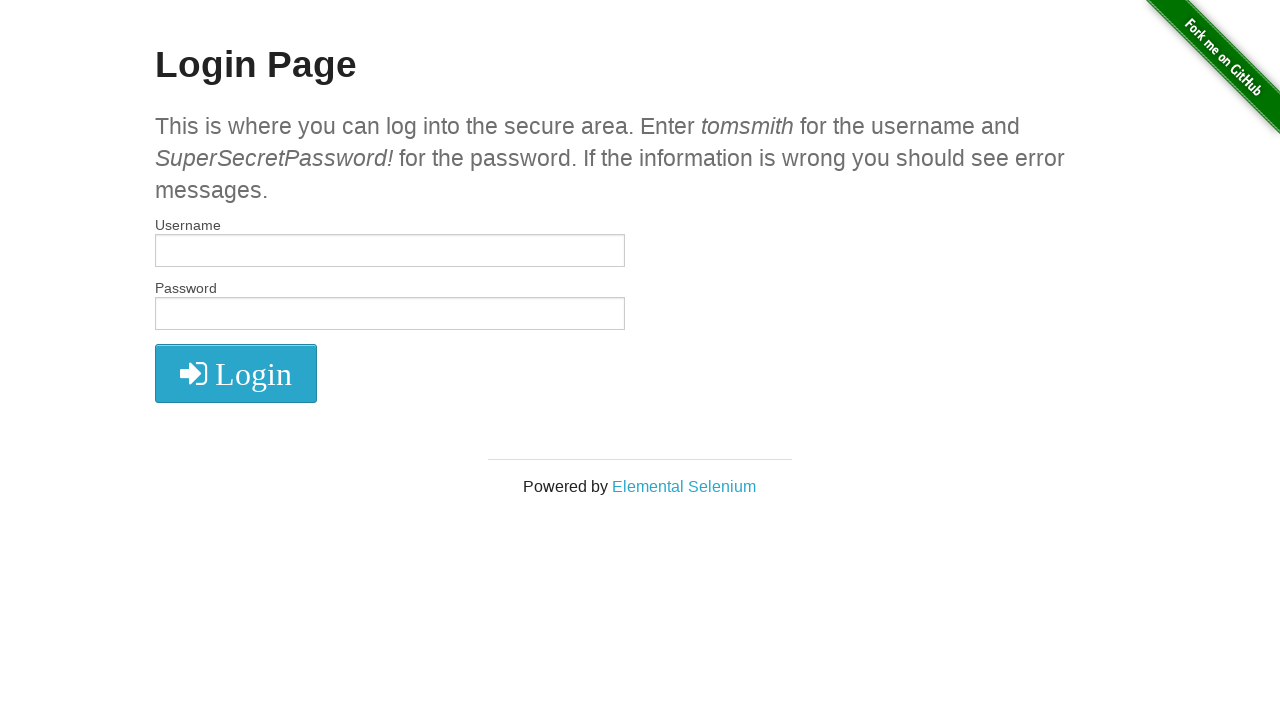

Clicked Login button using role locator at (236, 373) on internal:role=button[name="Login"i]
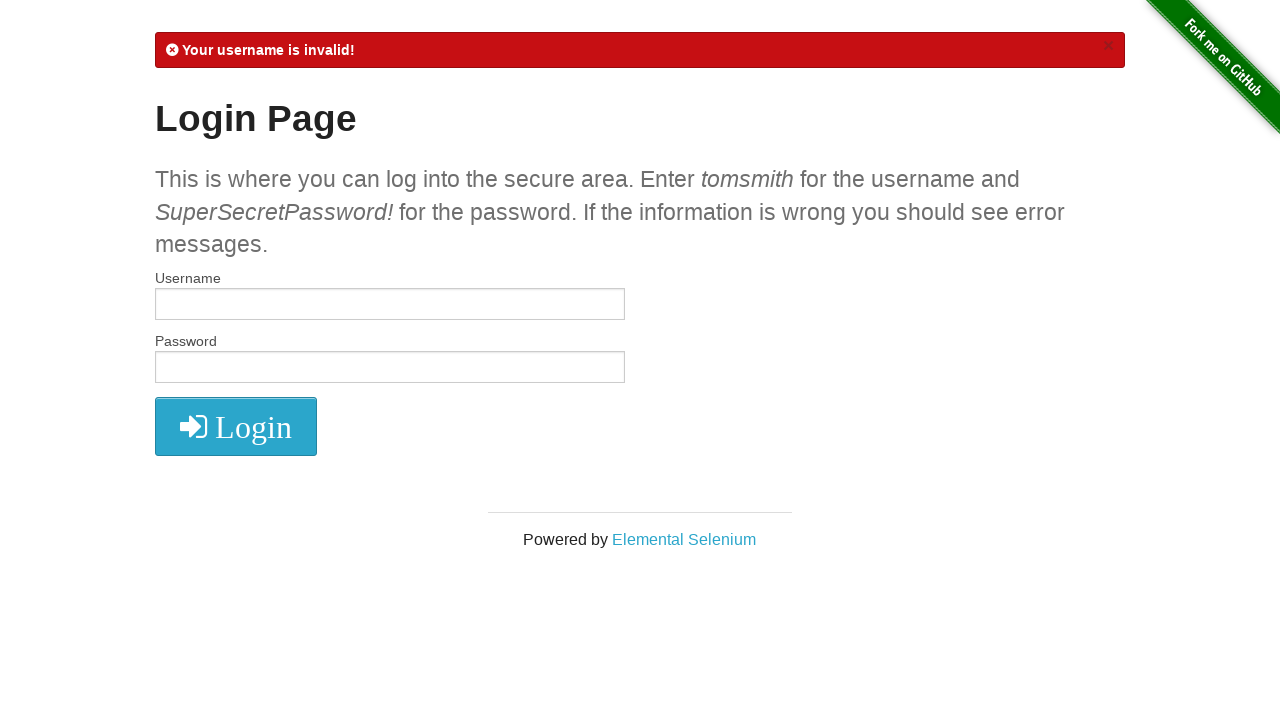

Clicked Username field using label locator at (390, 304) on internal:label="Username"i
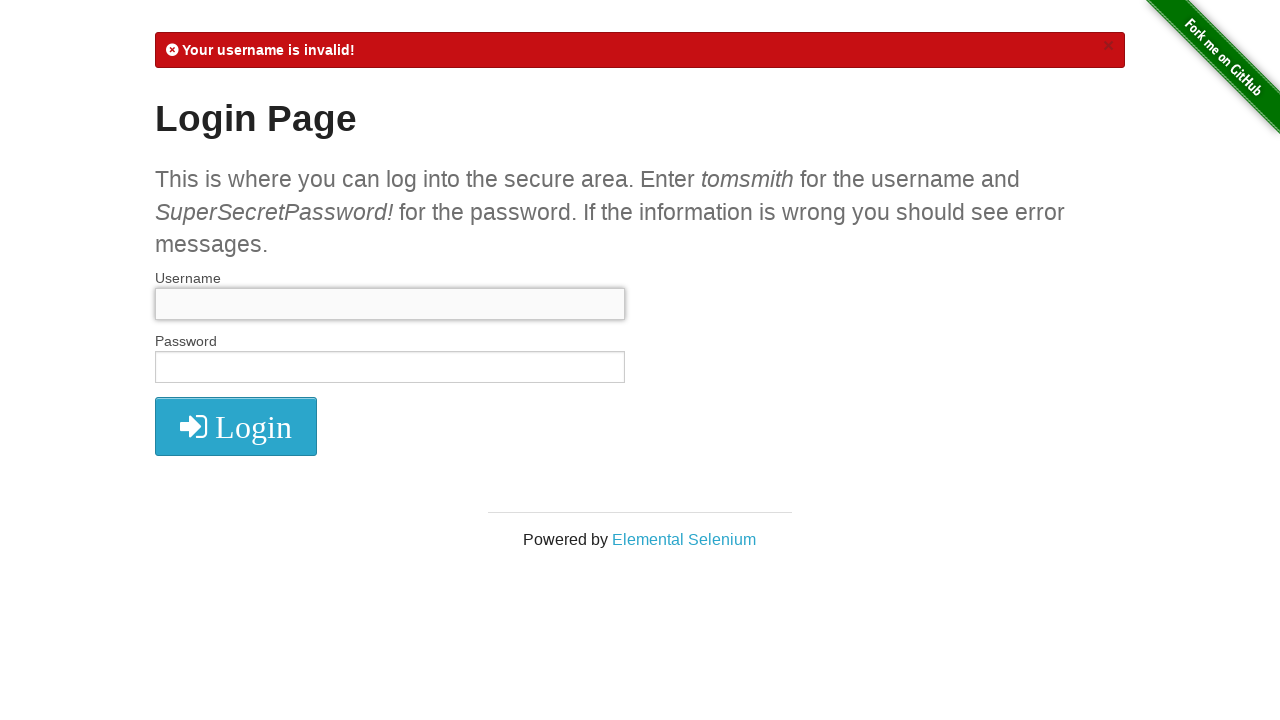

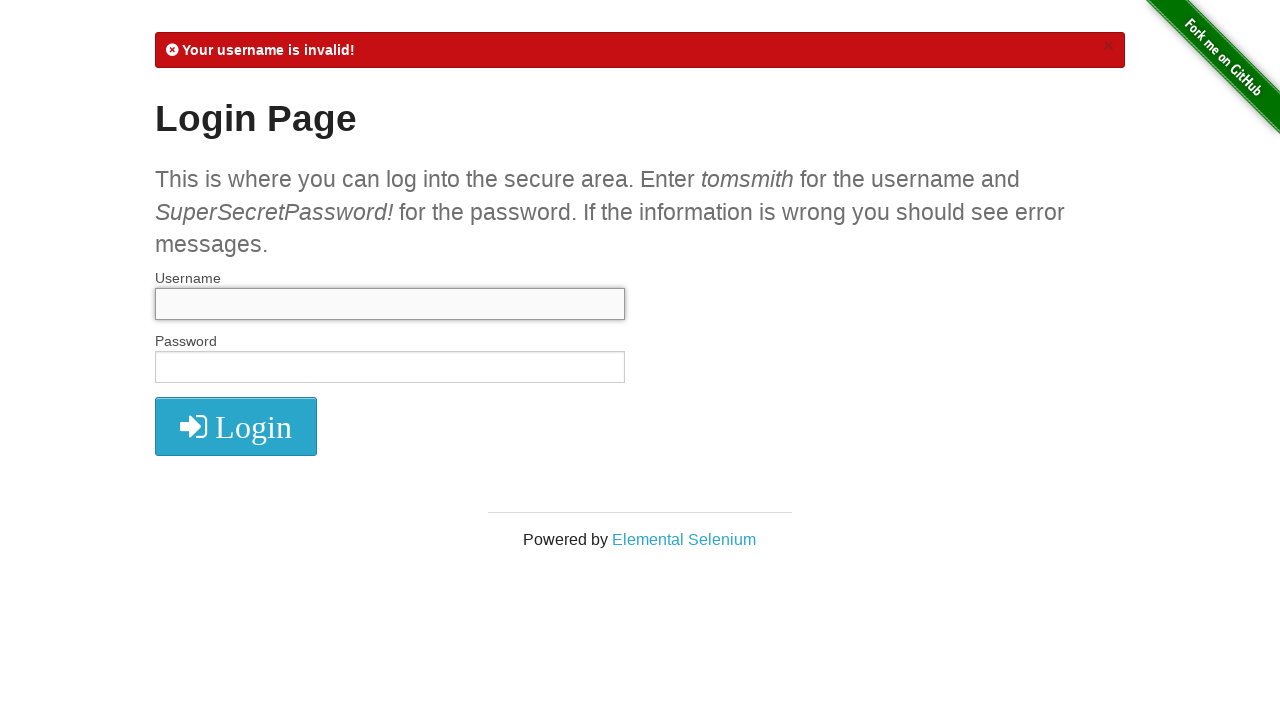